Navigates to GoDaddy homepage, retrieves the page title and URL, and verifies the title matches the expected value

Starting URL: https://www.godaddy.com/

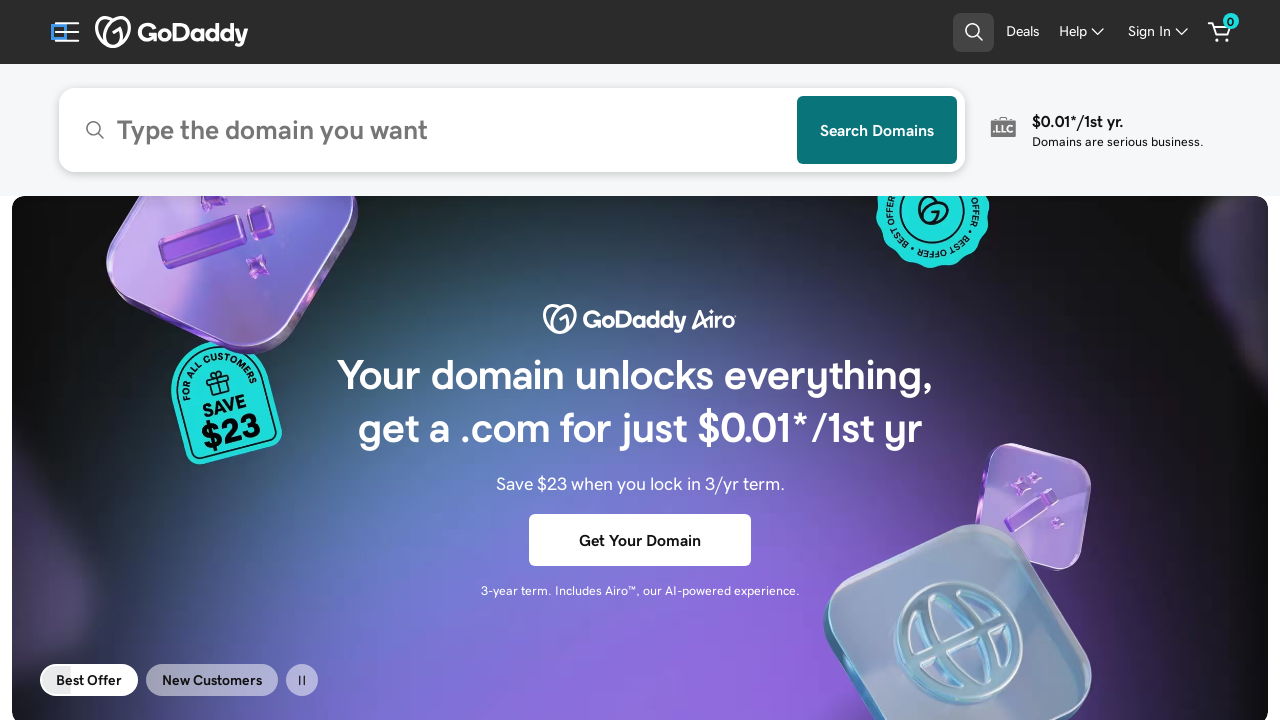

Navigated to GoDaddy homepage
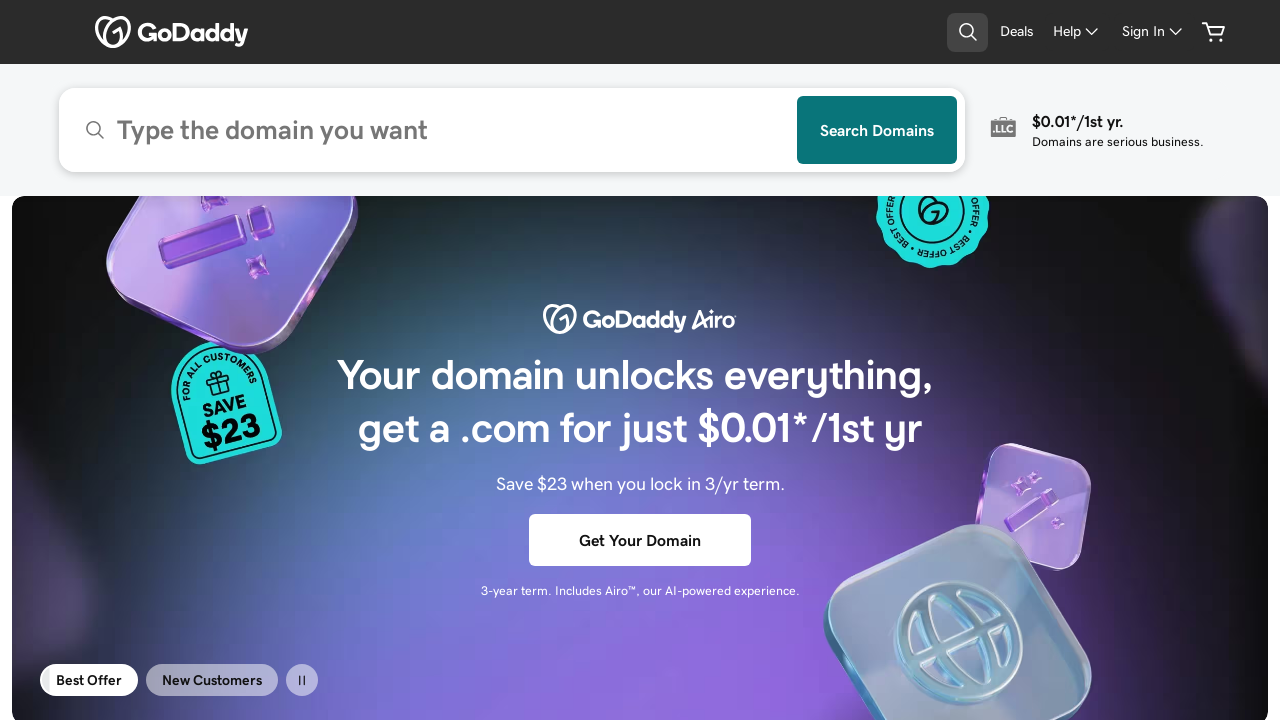

Retrieved page title
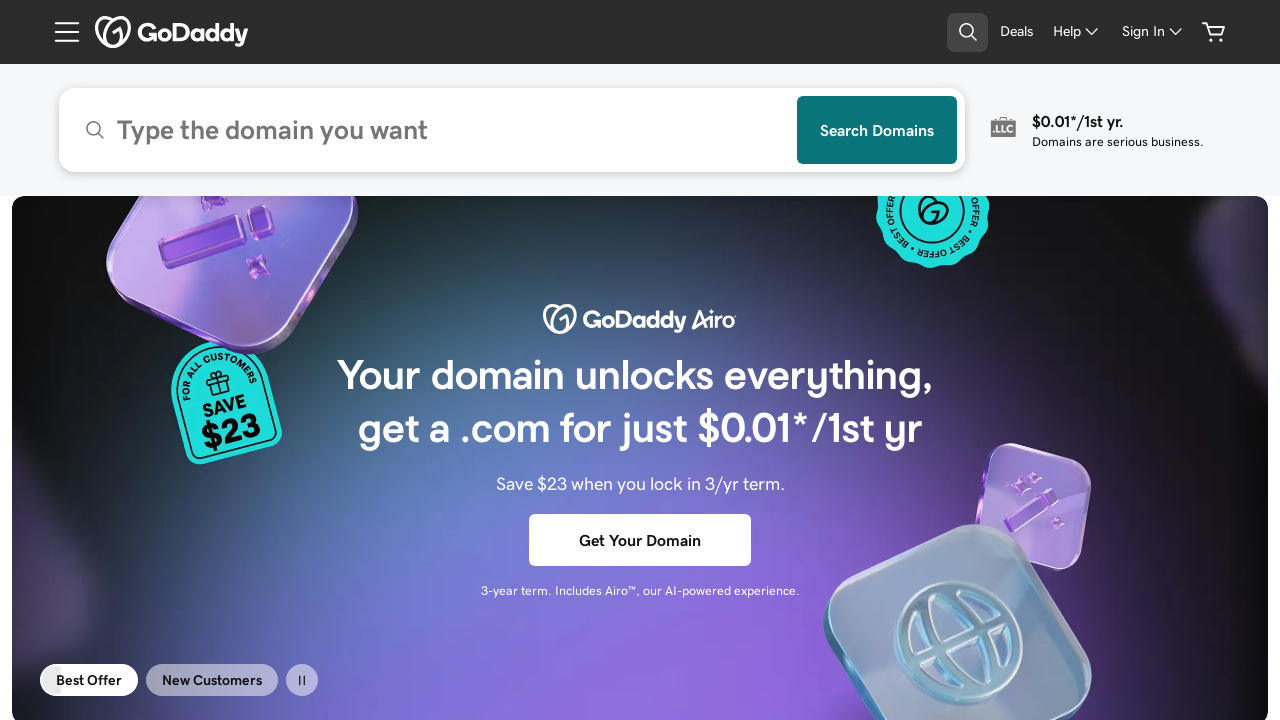

Retrieved current page URL
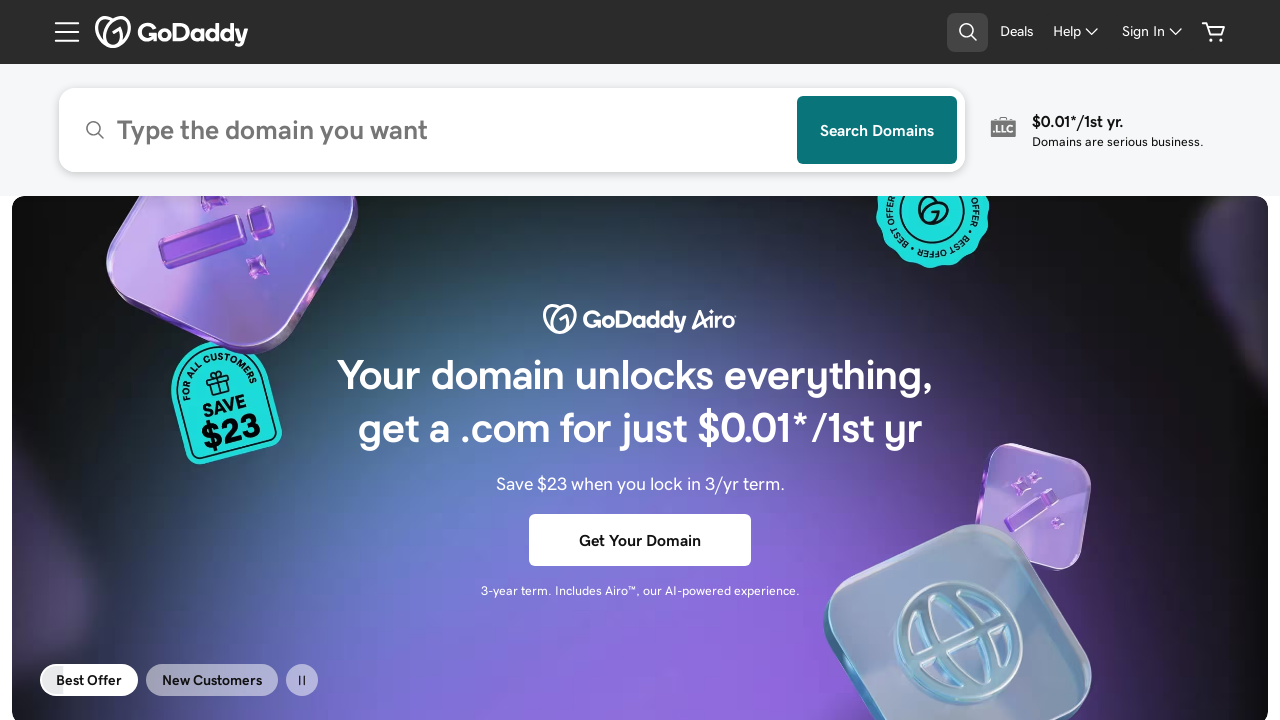

Page title verified - matches expected value
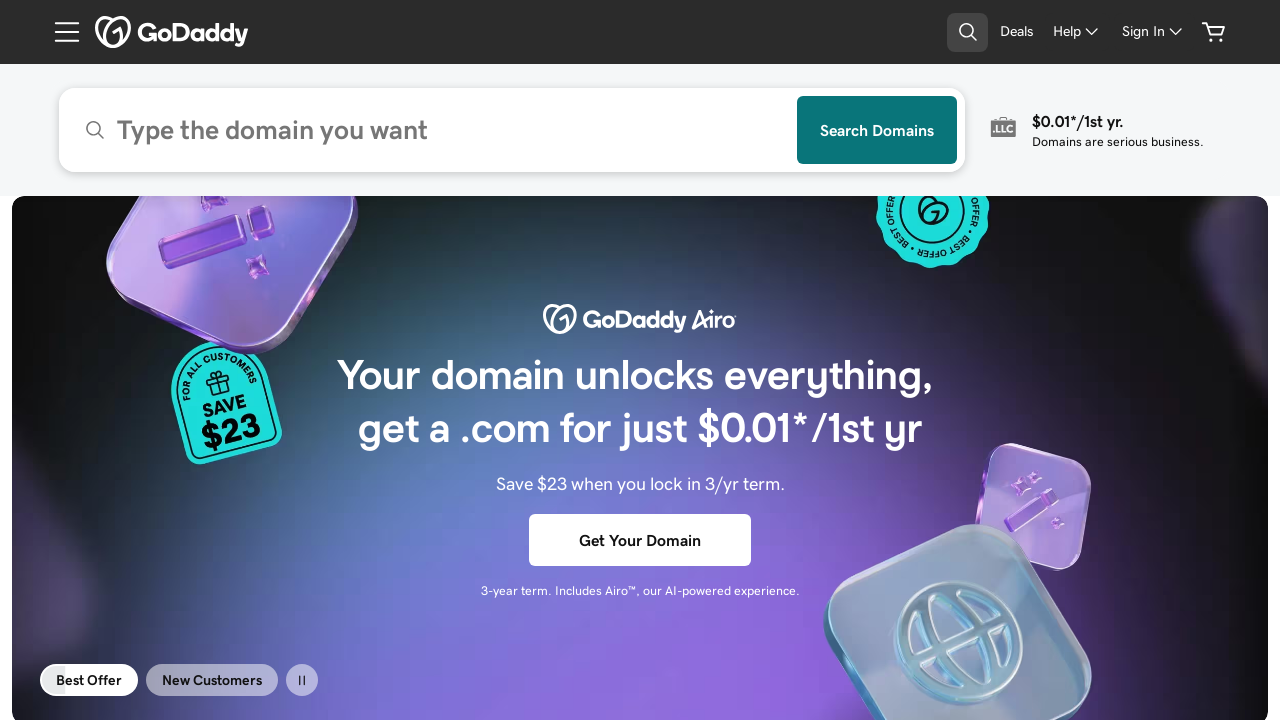

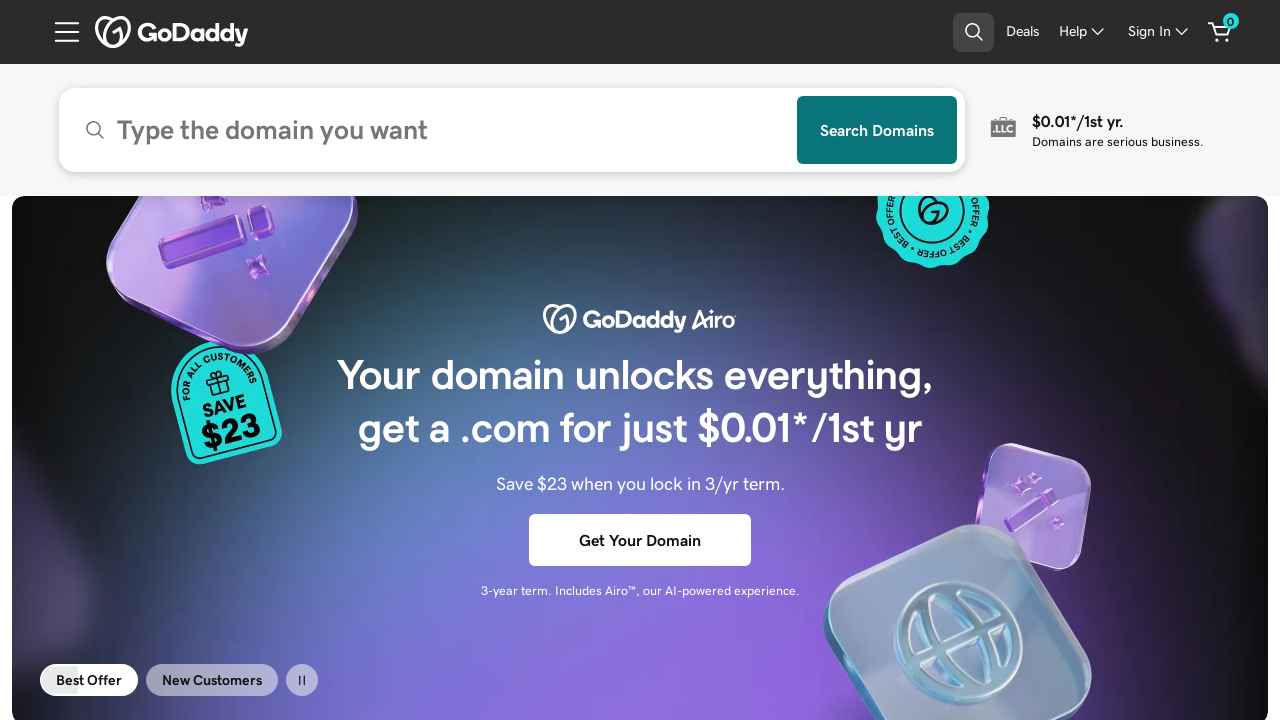